Clicks on the create account link in the navigation area of the Rediff homepage

Starting URL: https://www.rediff.com/

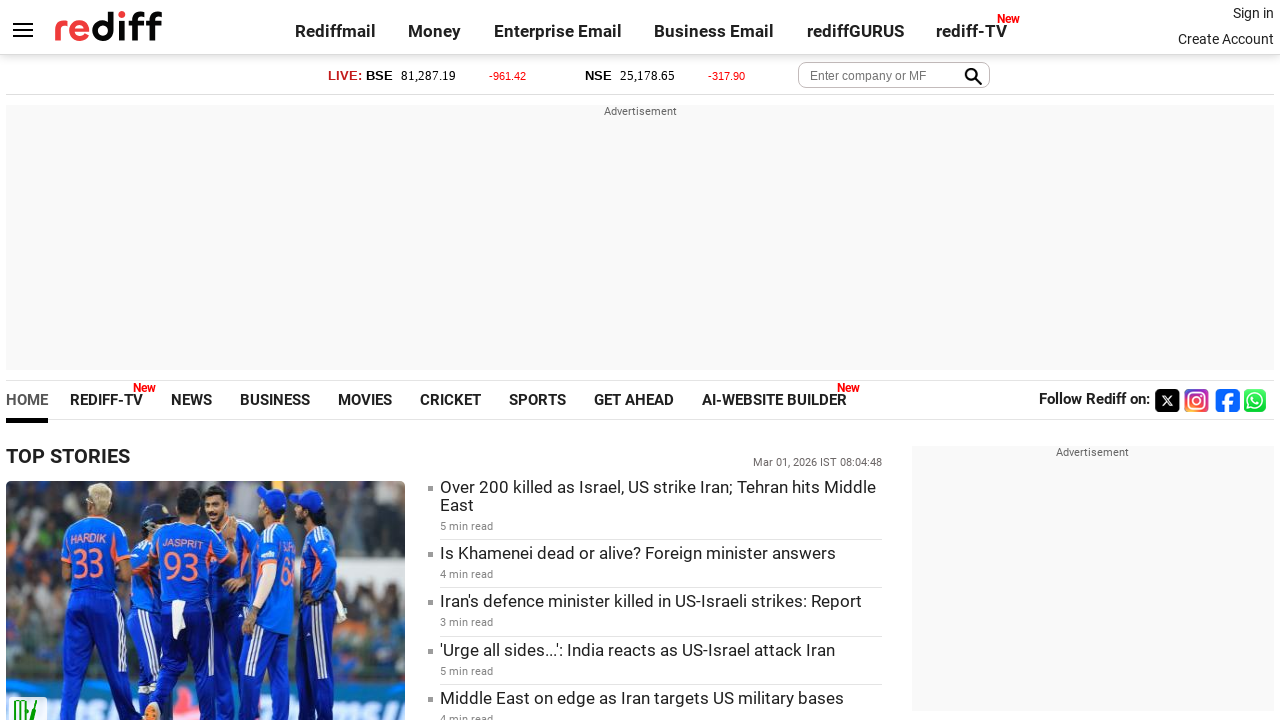

Navigated to Rediff homepage
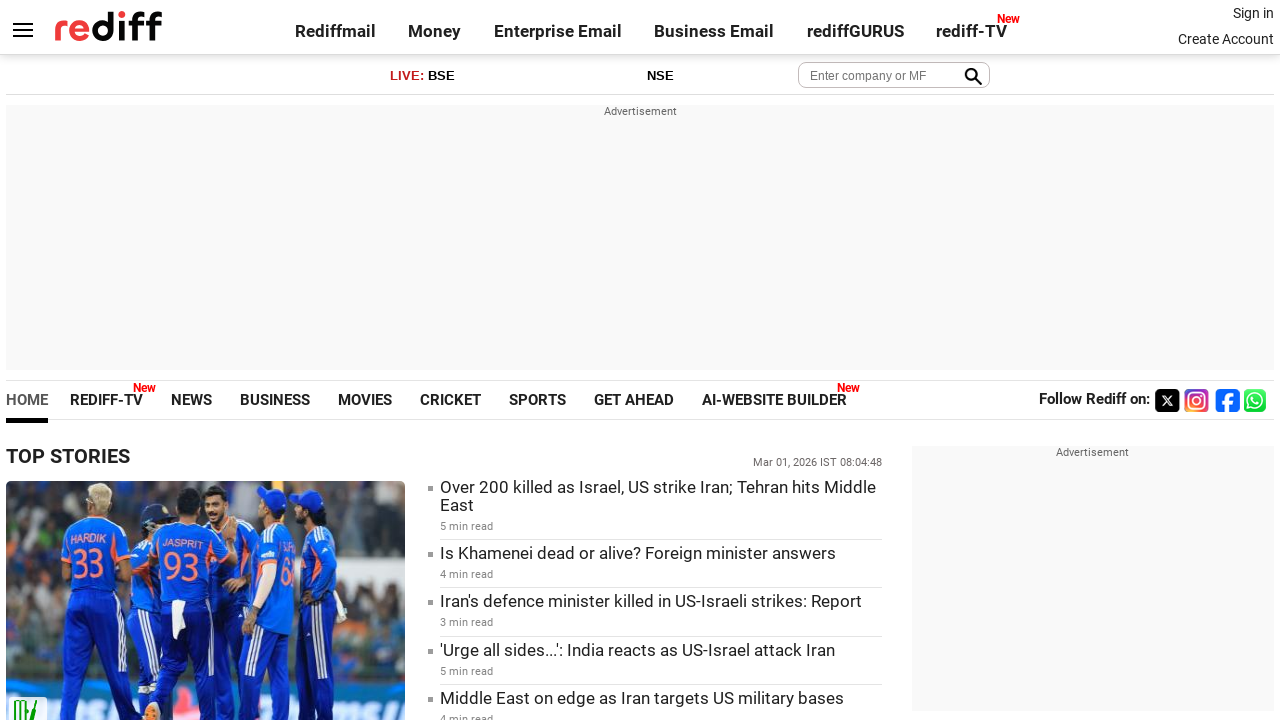

Clicked on the create account link in the navigation area at (1226, 39) on text=create account
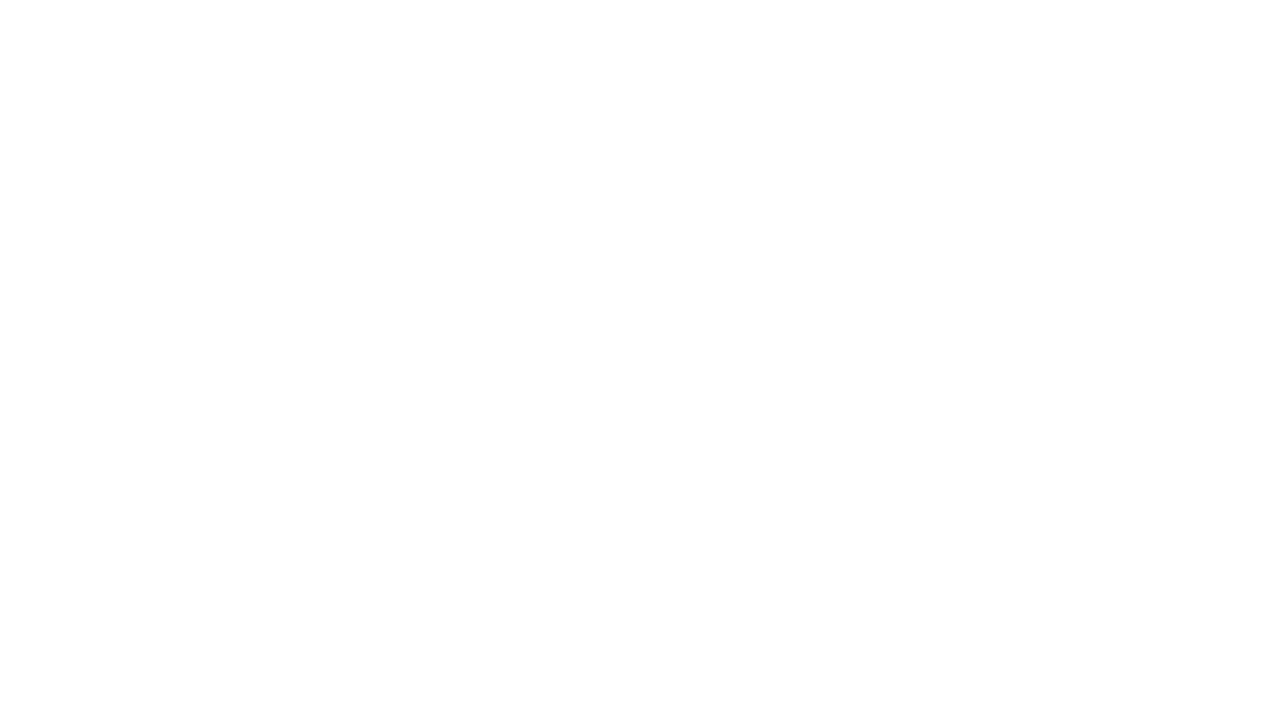

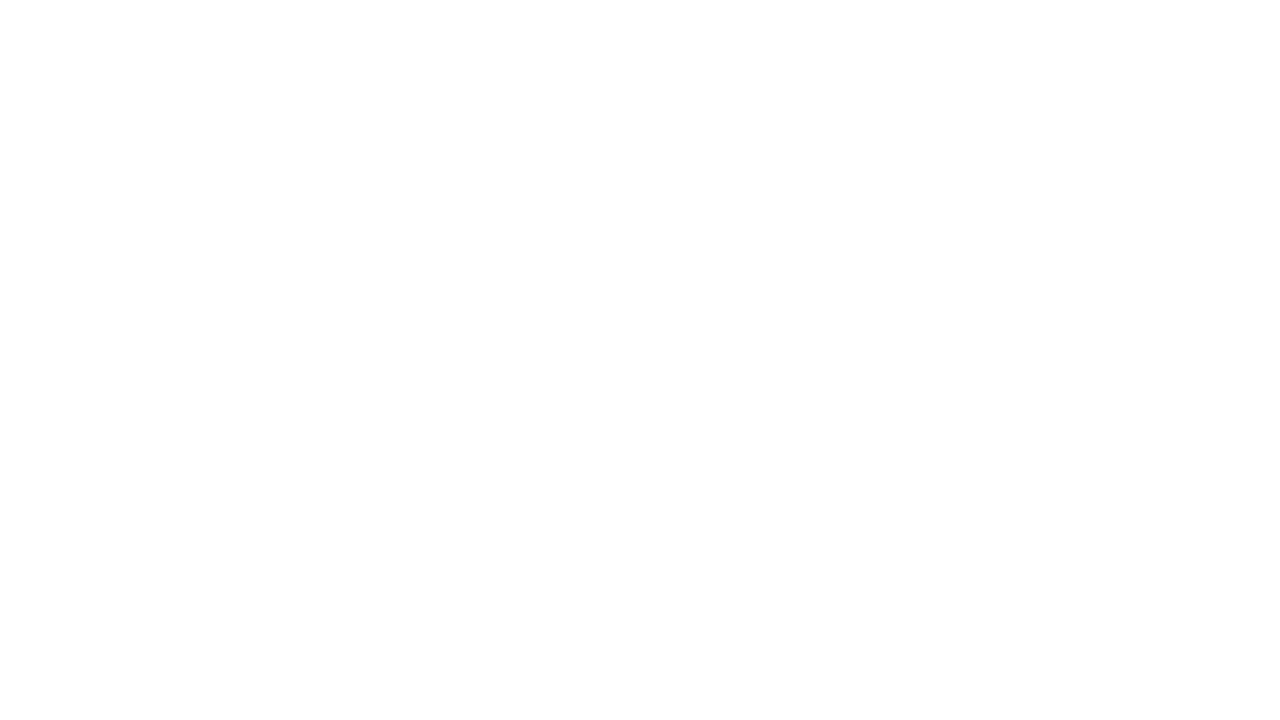